Tests a web form by entering text in an input field and submitting the form

Starting URL: https://www.selenium.dev/selenium/web/web-form.html

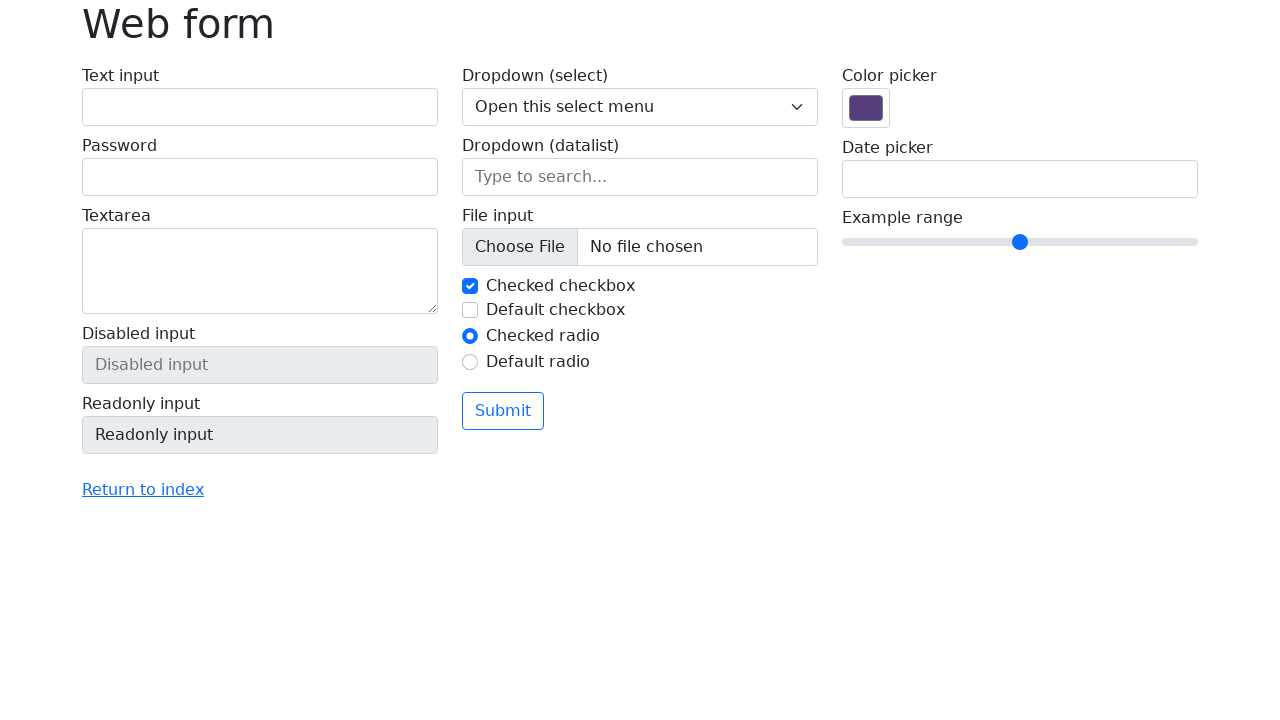

Clicked on the text input field at (260, 107) on #my-text-id
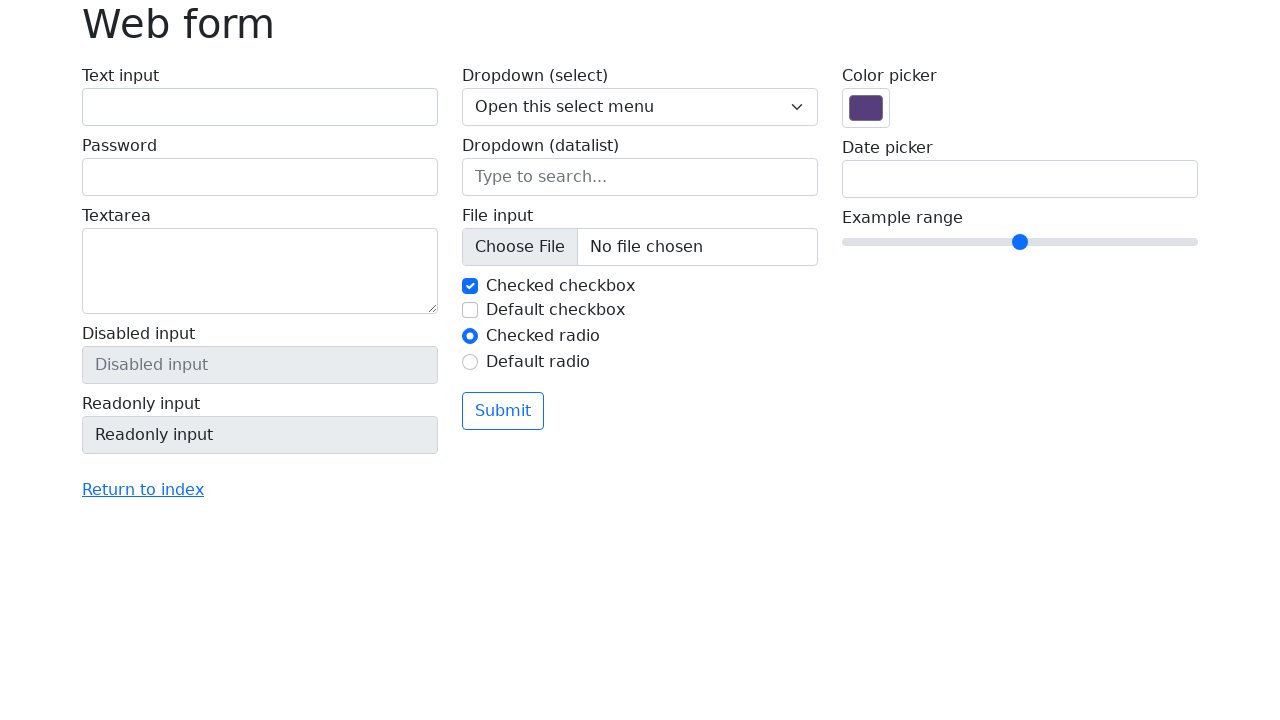

Entered 'Selenium' in the text input field on #my-text-id
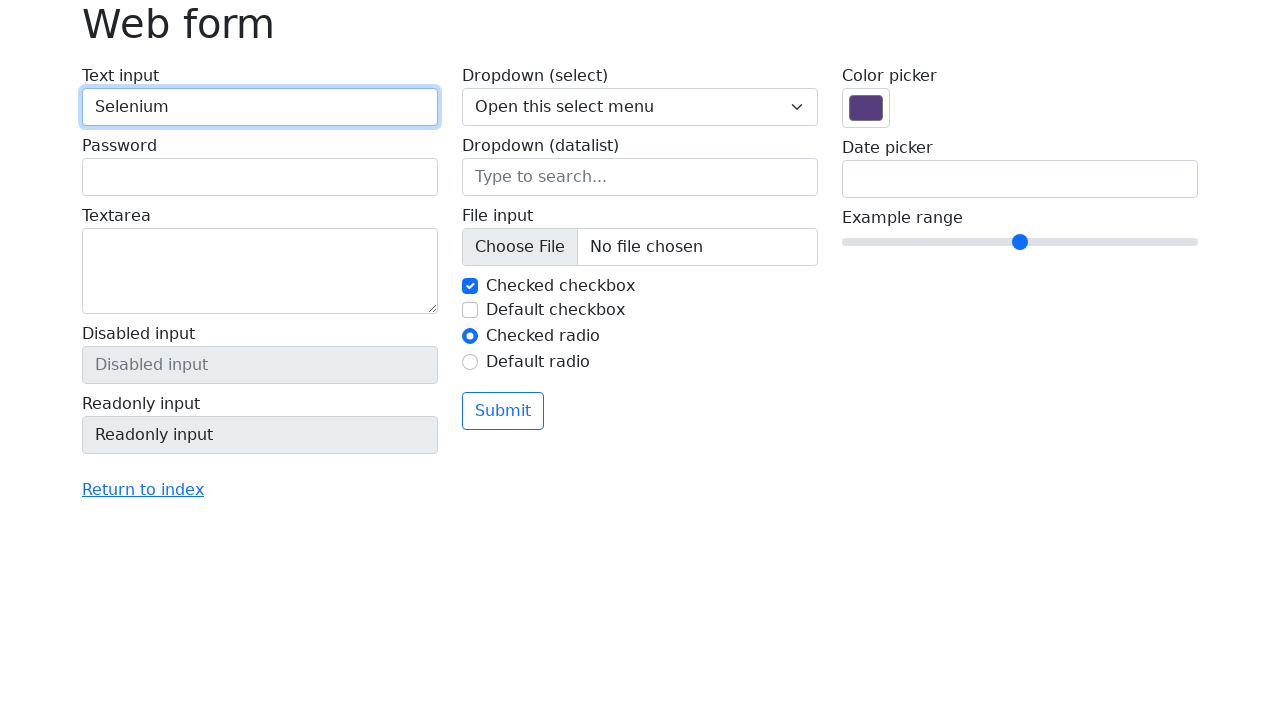

Clicked the submit button to submit the form at (503, 411) on button[type='submit']
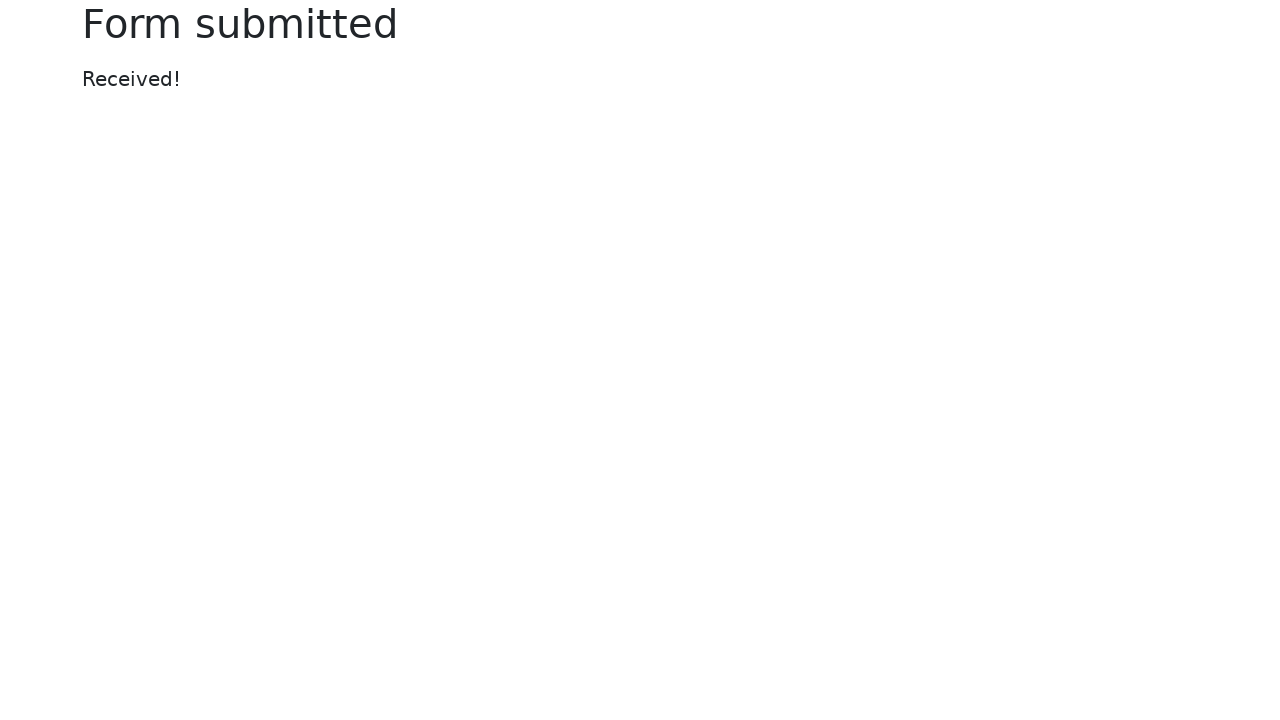

Confirmation message appeared on the page
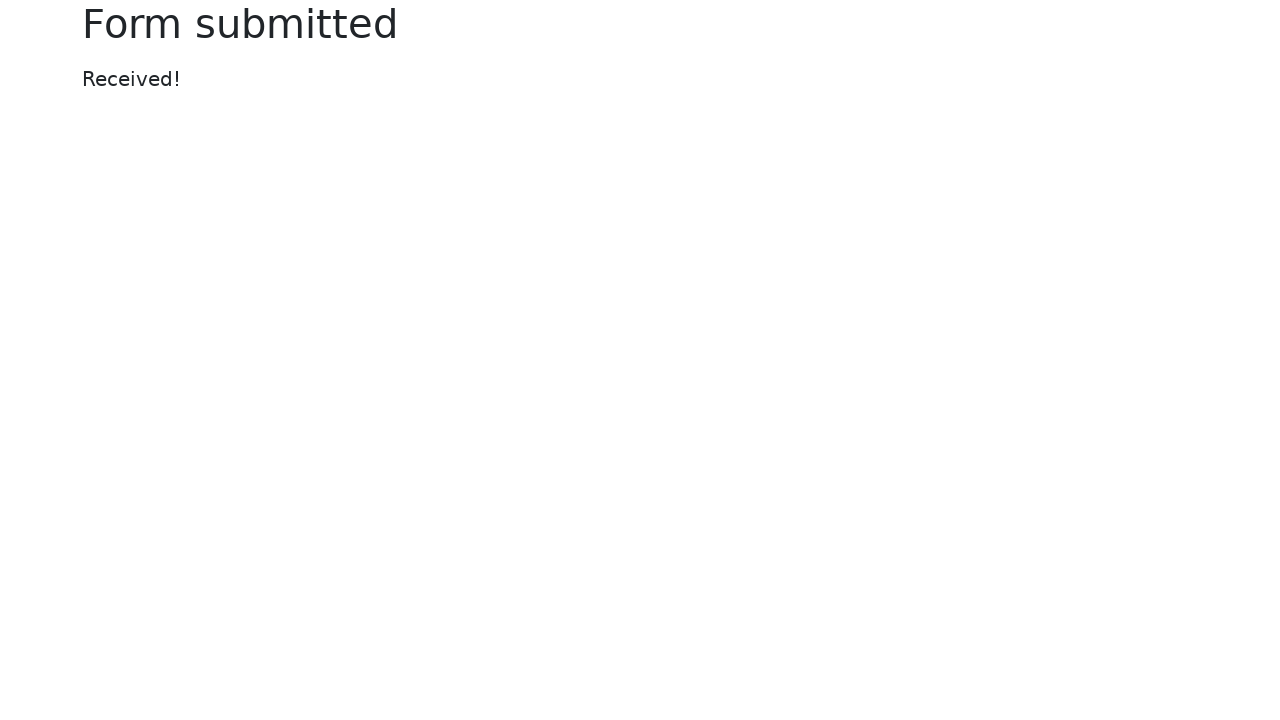

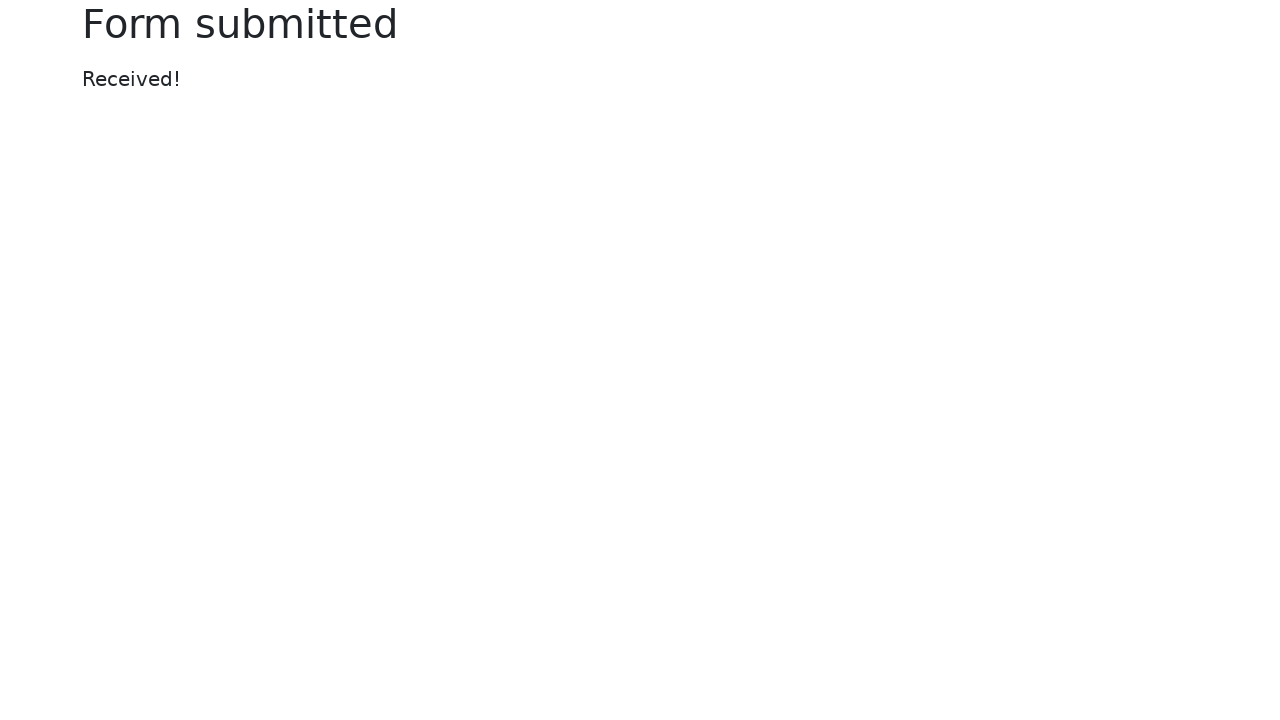